Navigates to the Shifting Content section and counts the number of menu items in Example 1

Starting URL: https://the-internet.herokuapp.com/

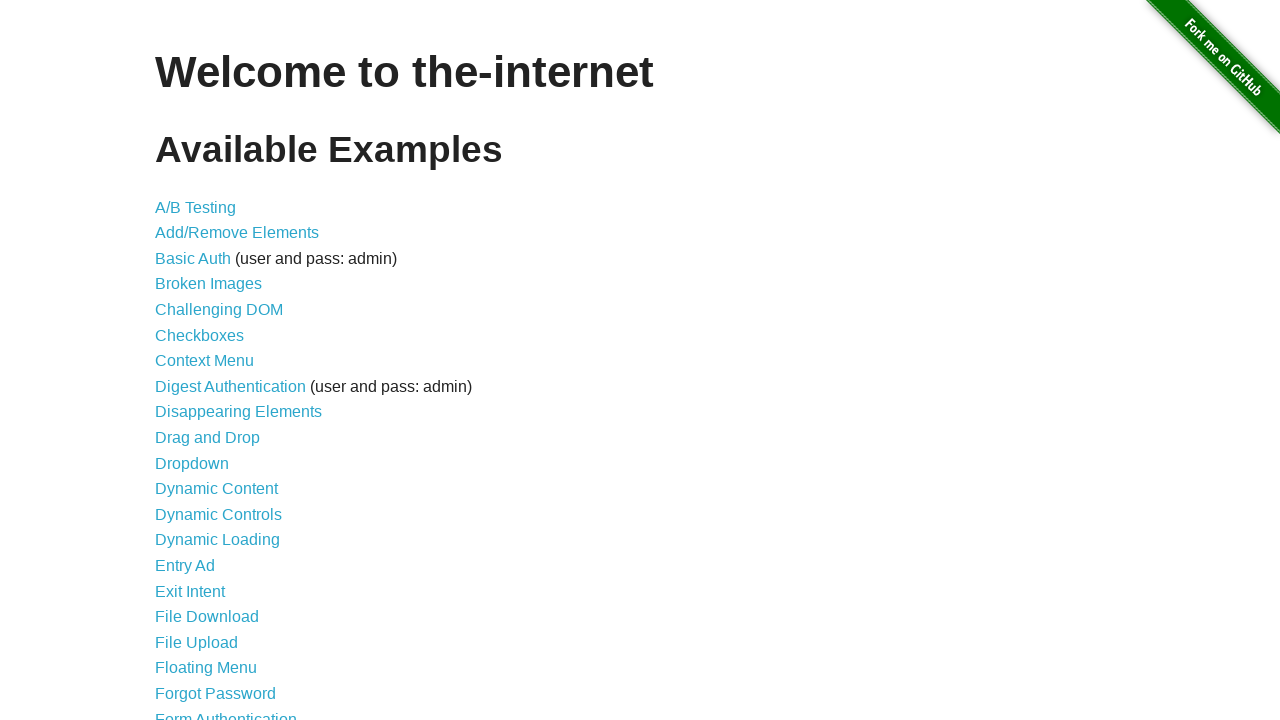

Clicked on Shifting Content link at (212, 523) on text='Shifting Content'
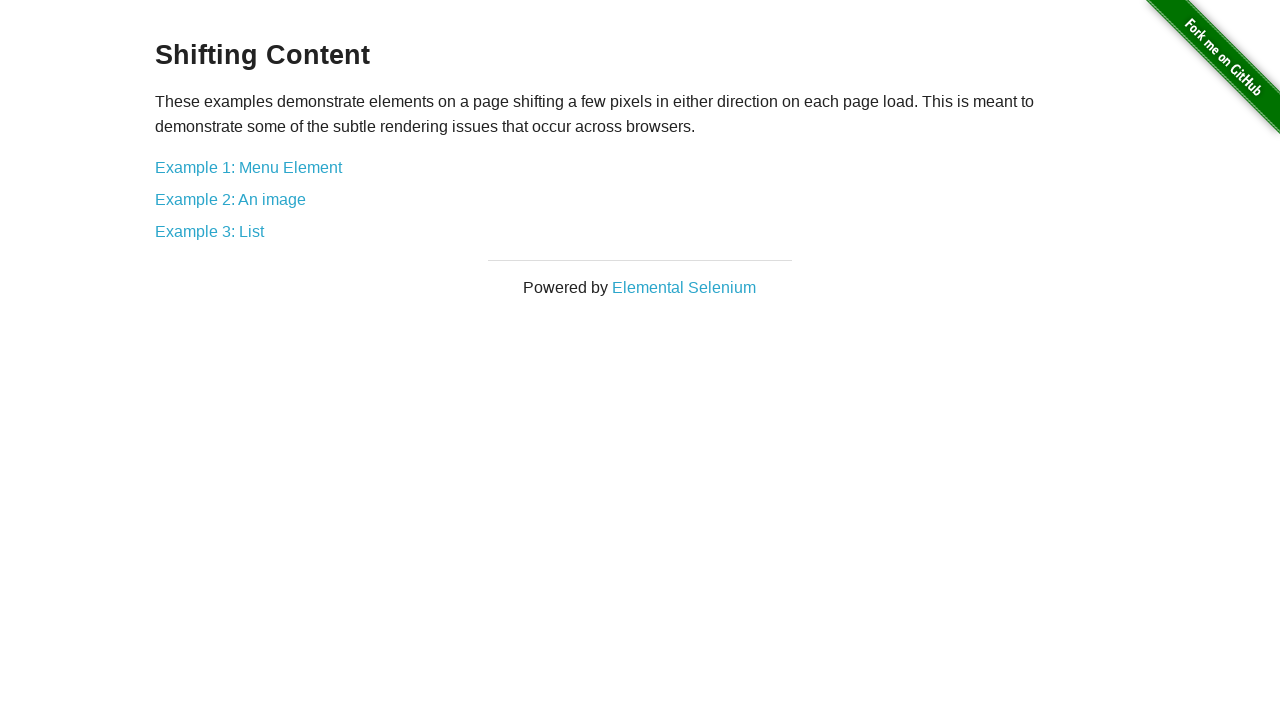

Clicked on Example 1: Menu Element at (248, 167) on text='Example 1: Menu Element'
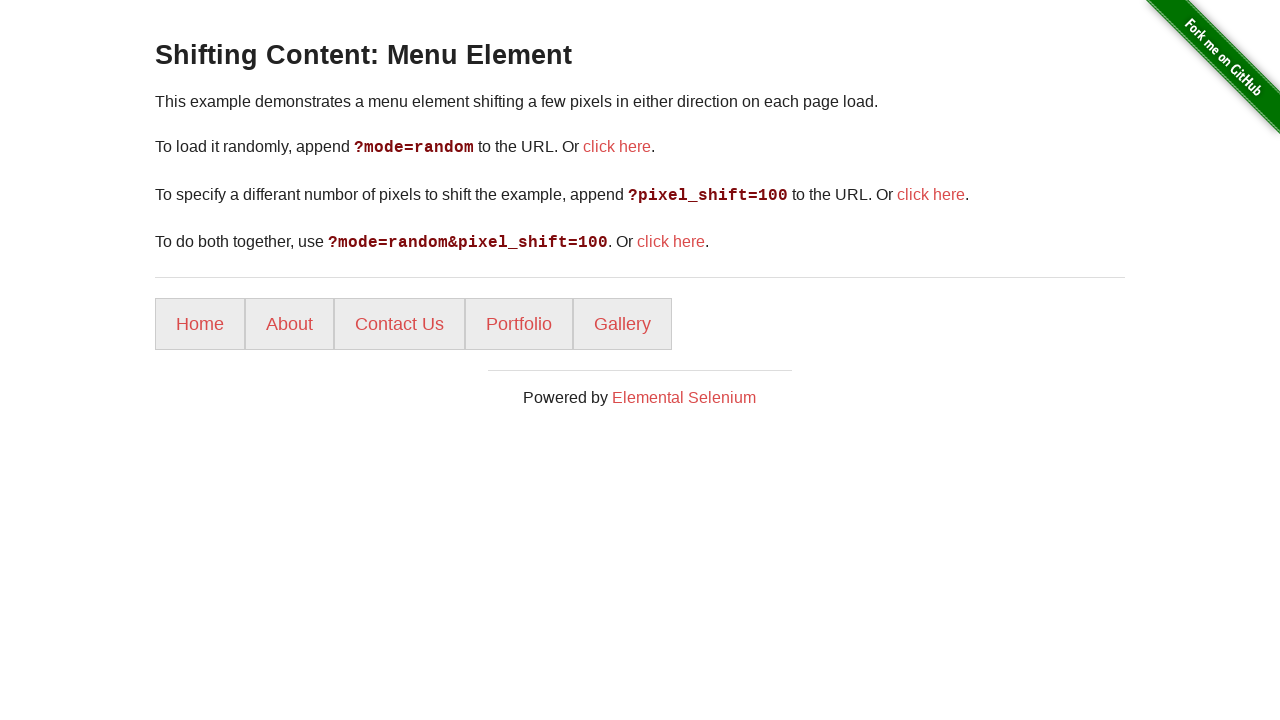

Menu items became visible
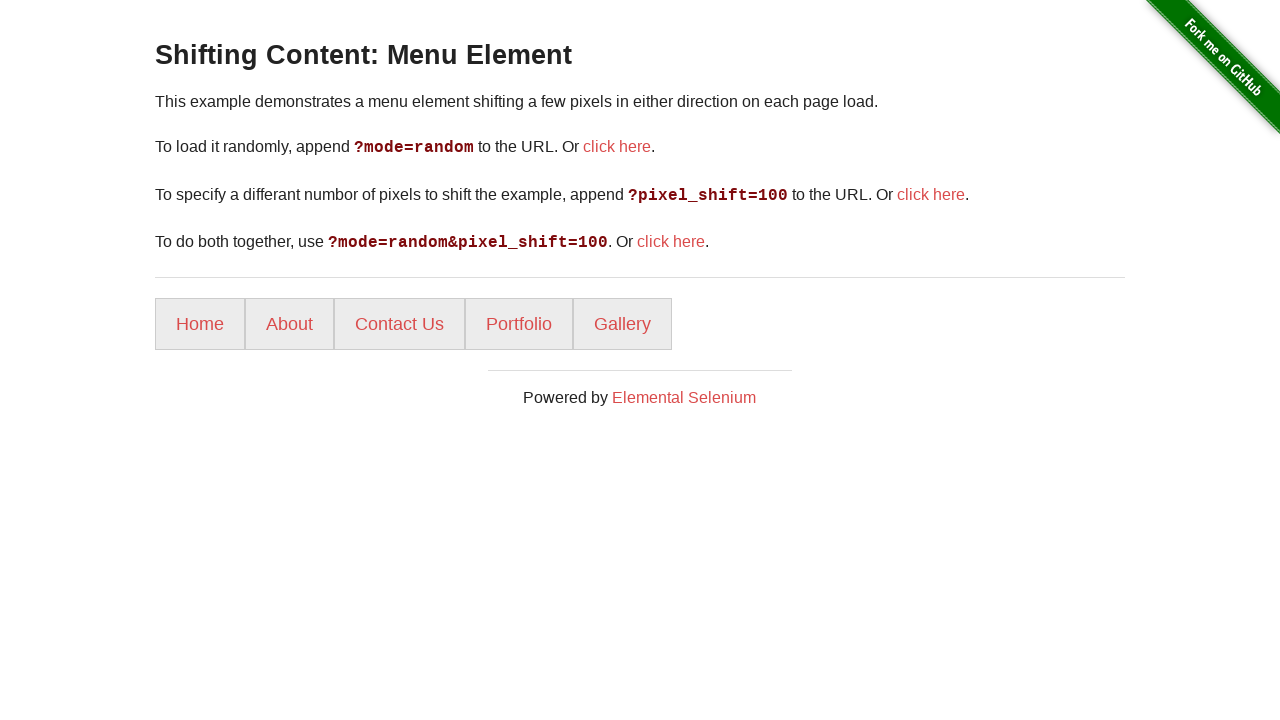

Retrieved all menu items, count: 5
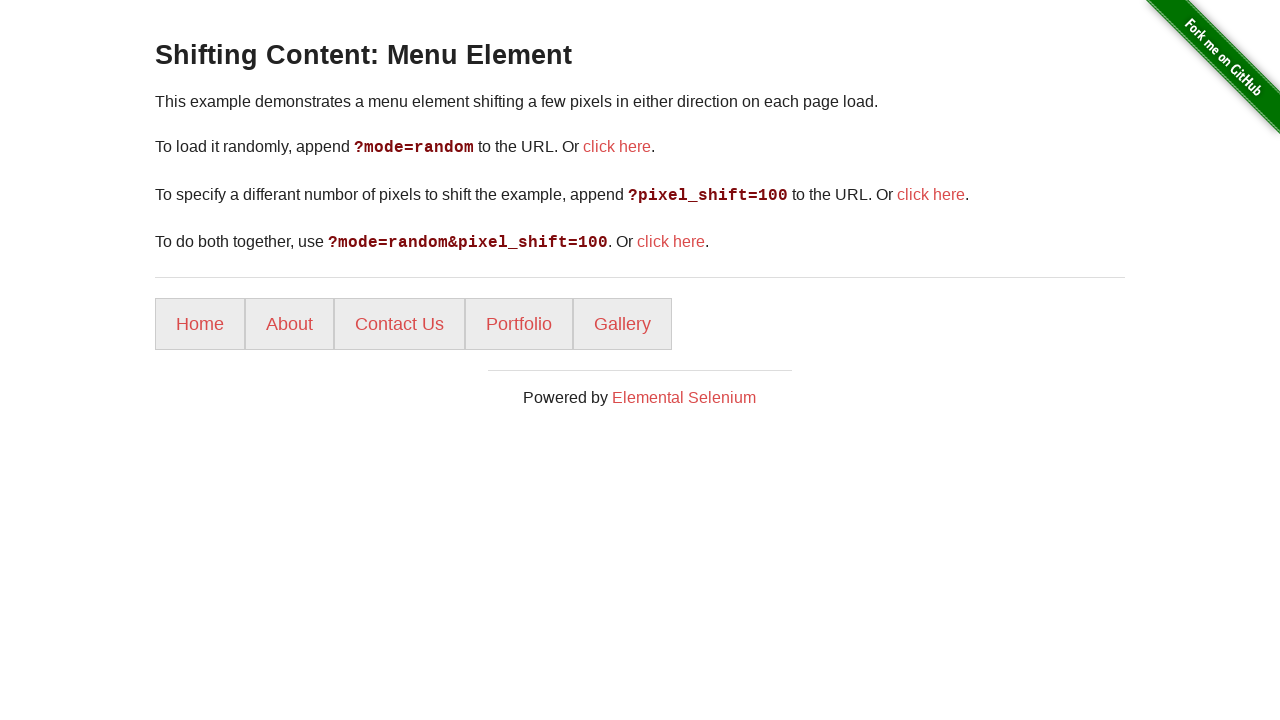

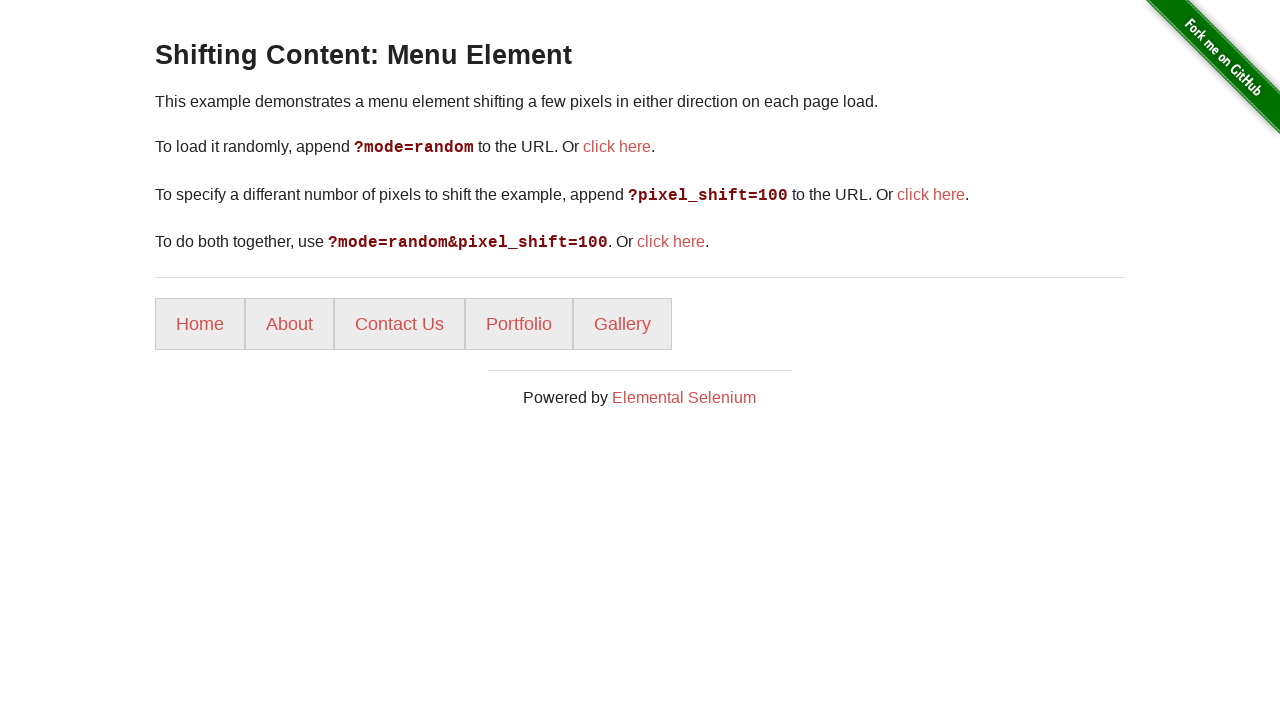